Navigates to the nopCommerce demo site and waits for the page to load, verifying the page title is accessible.

Starting URL: http://demo.nopcommerce.com/

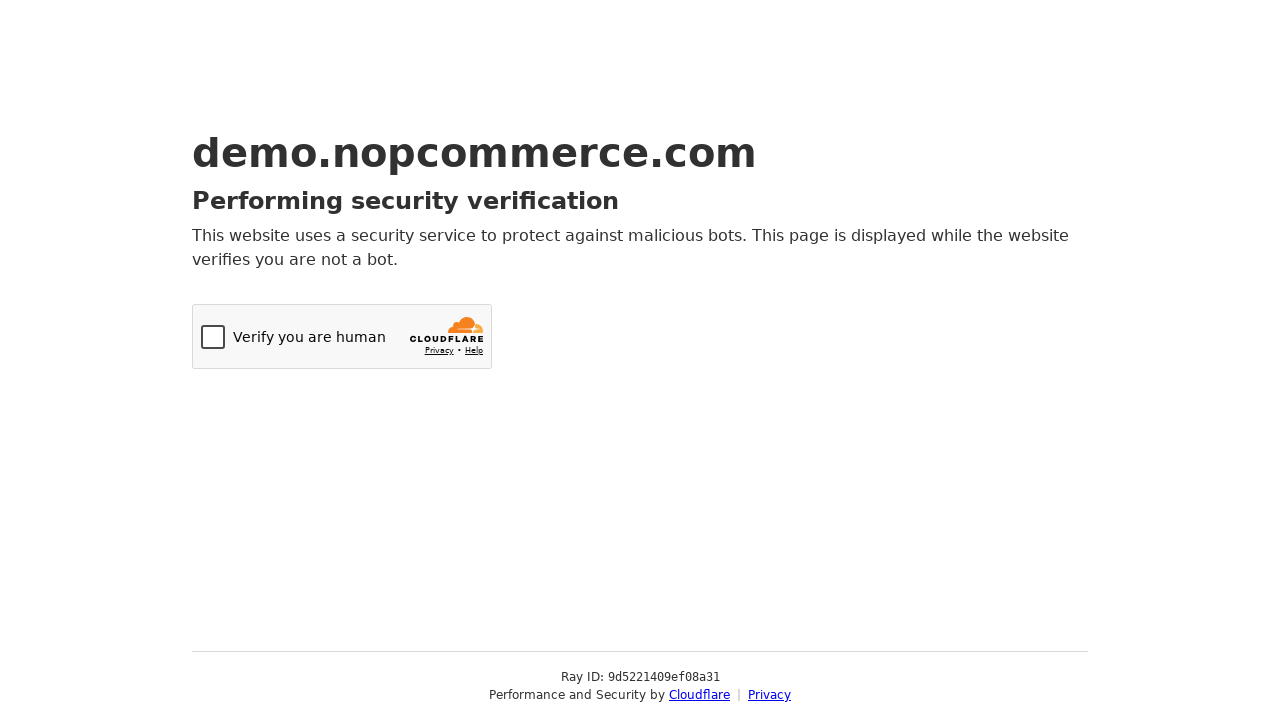

Navigated to nopCommerce demo site
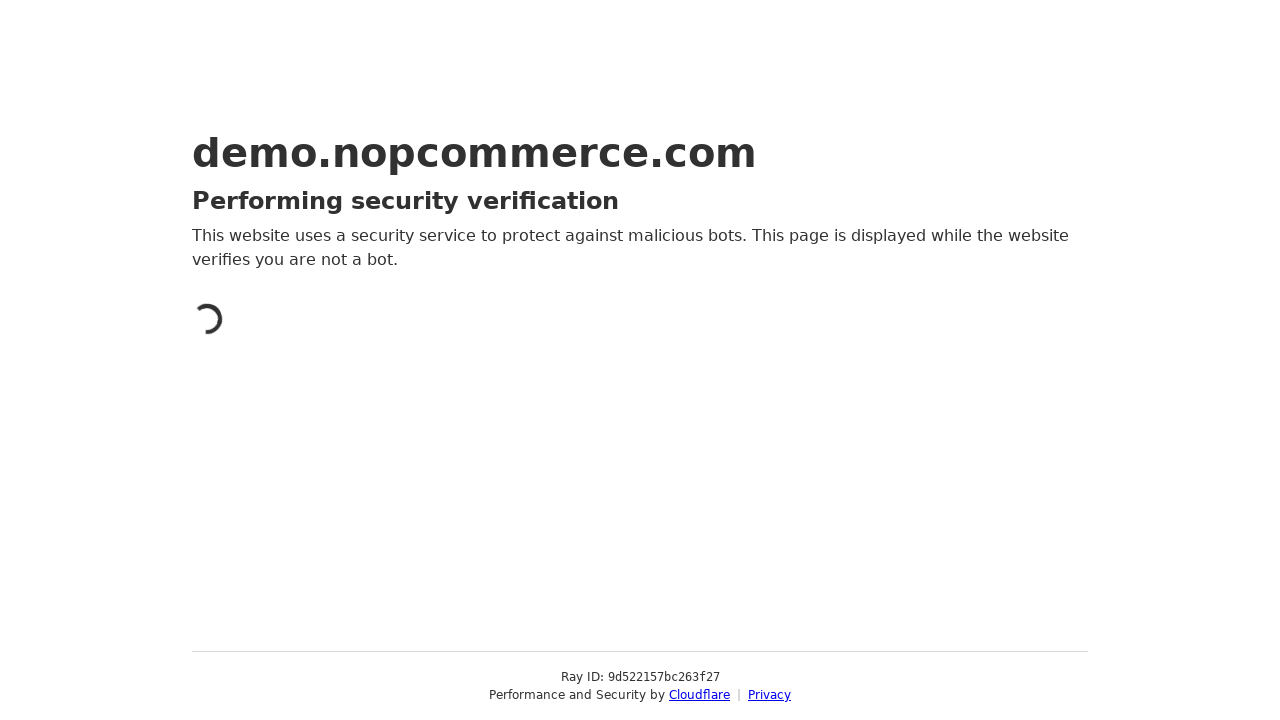

Page finished loading (domcontentloaded)
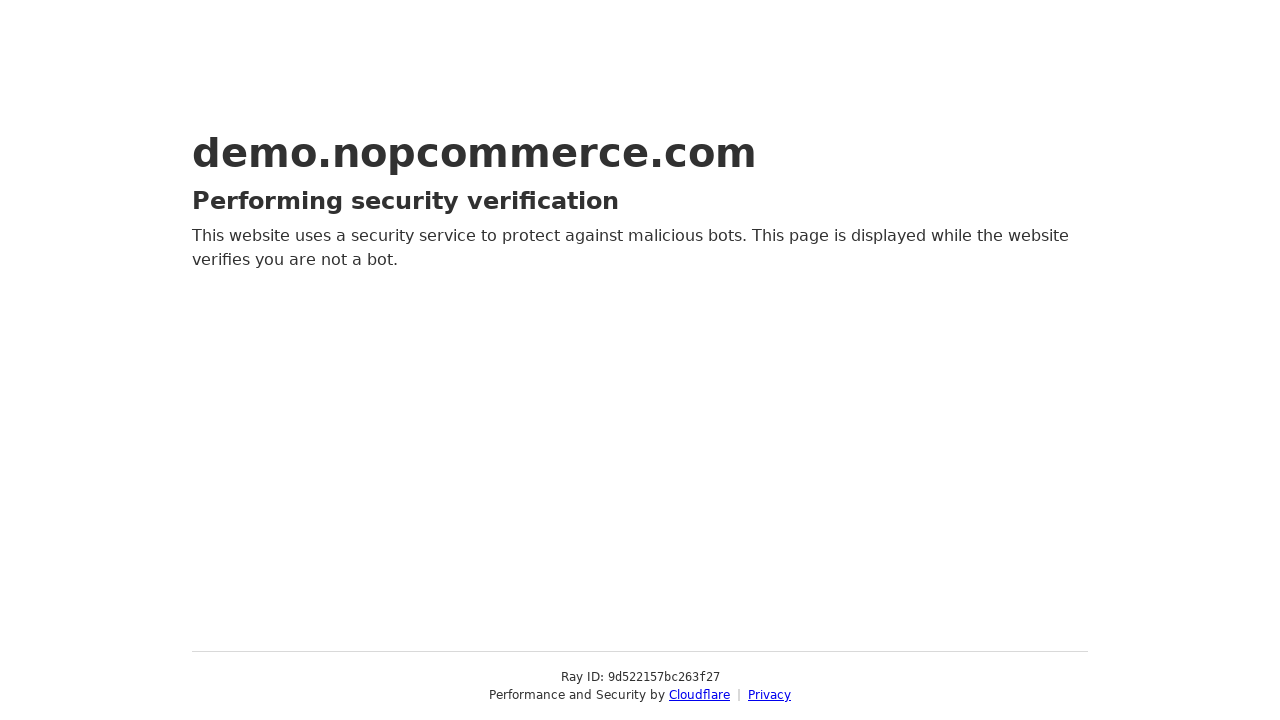

Retrieved page title: 'Just a moment...'
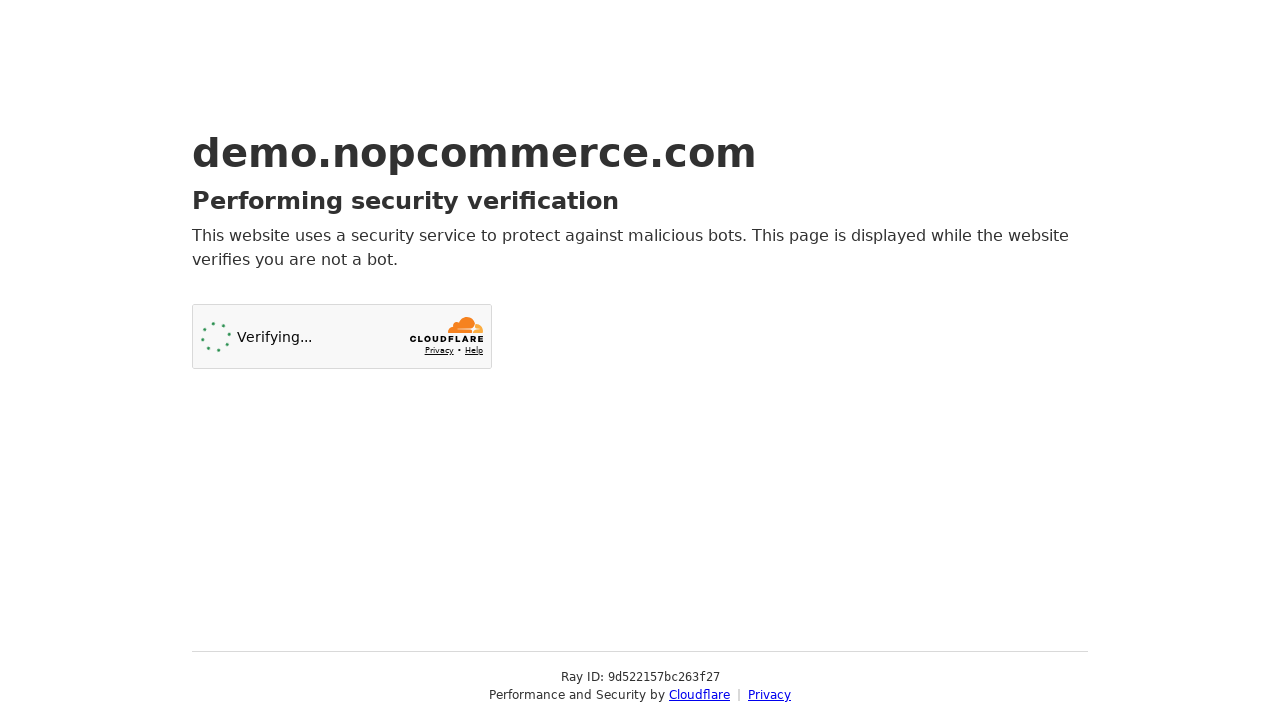

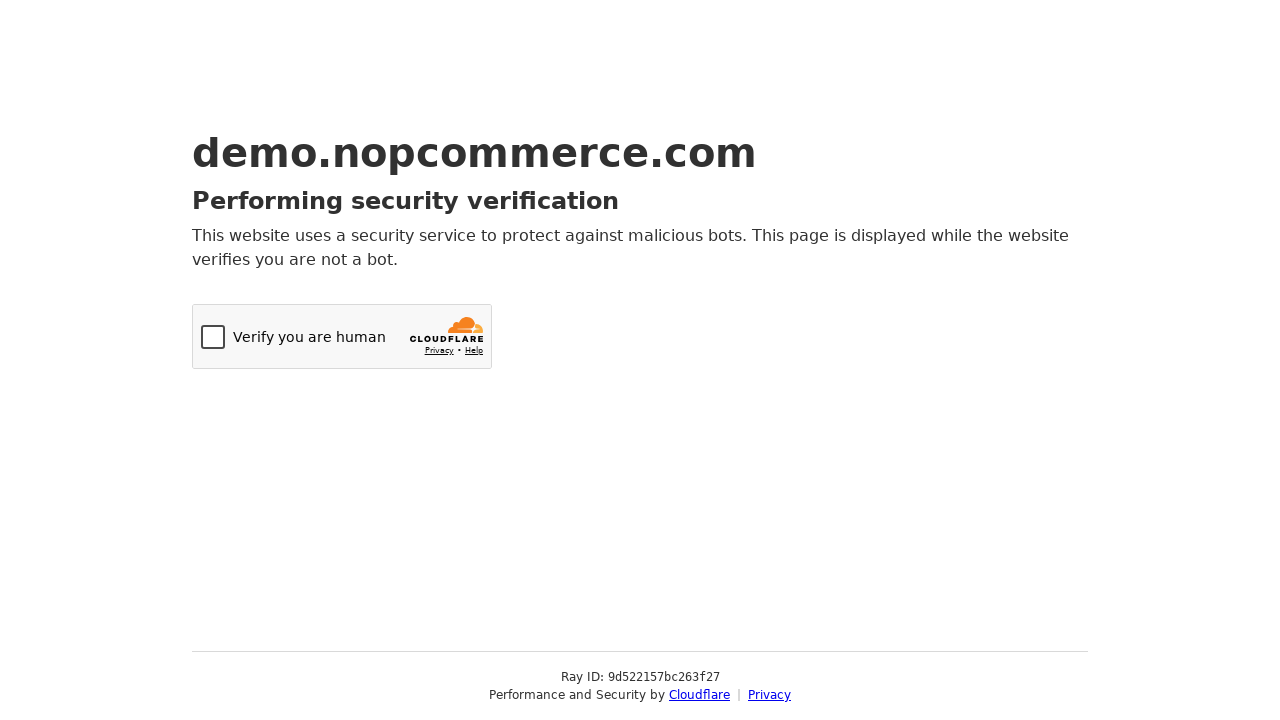